Tests renting a cat by navigating to Rent-A-Cat page, entering cat ID 1, and verifying the success message and updated listing

Starting URL: https://cs1632.appspot.com/

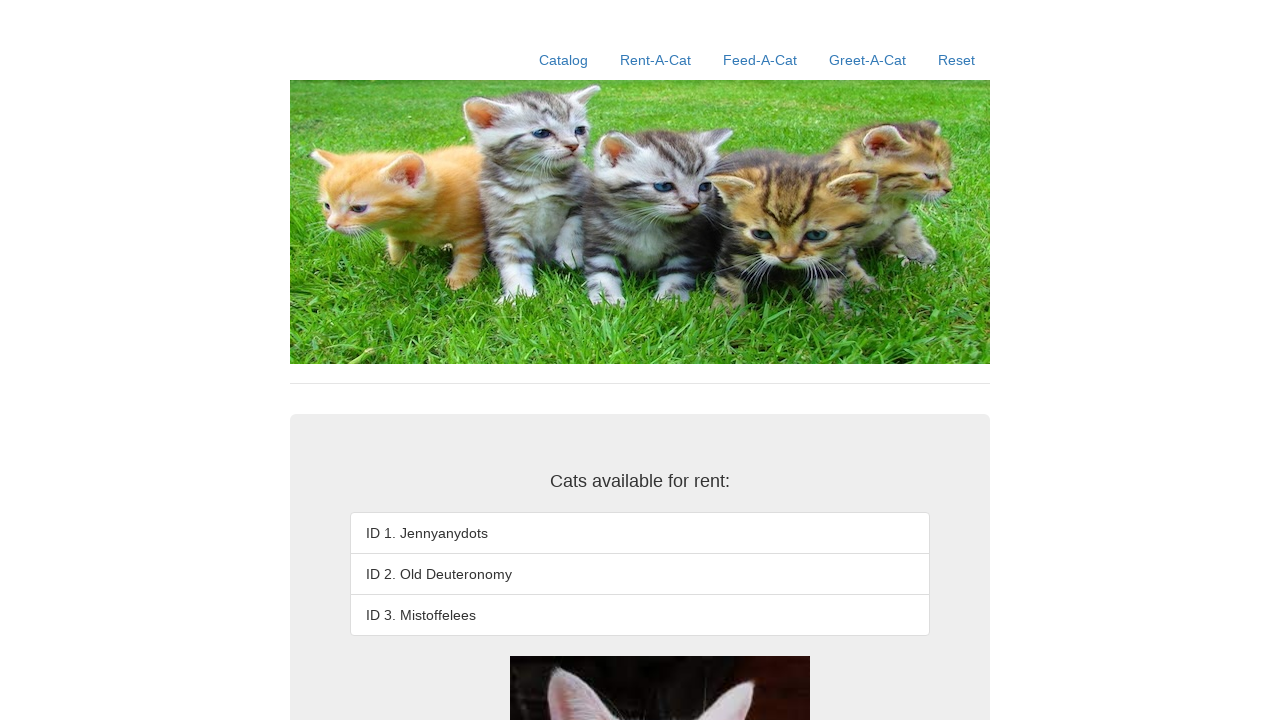

Clicked on Rent-A-Cat link at (656, 60) on text=Rent-A-Cat
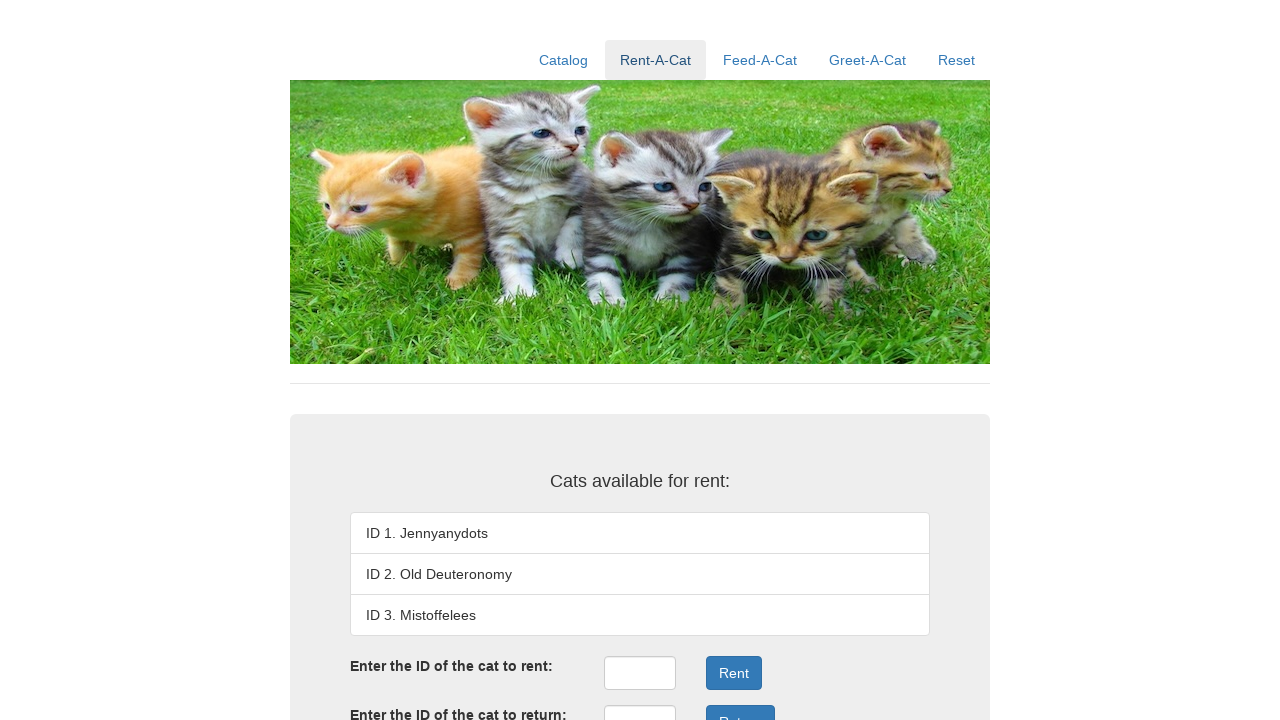

Clicked on rent ID input field at (640, 673) on #rentID
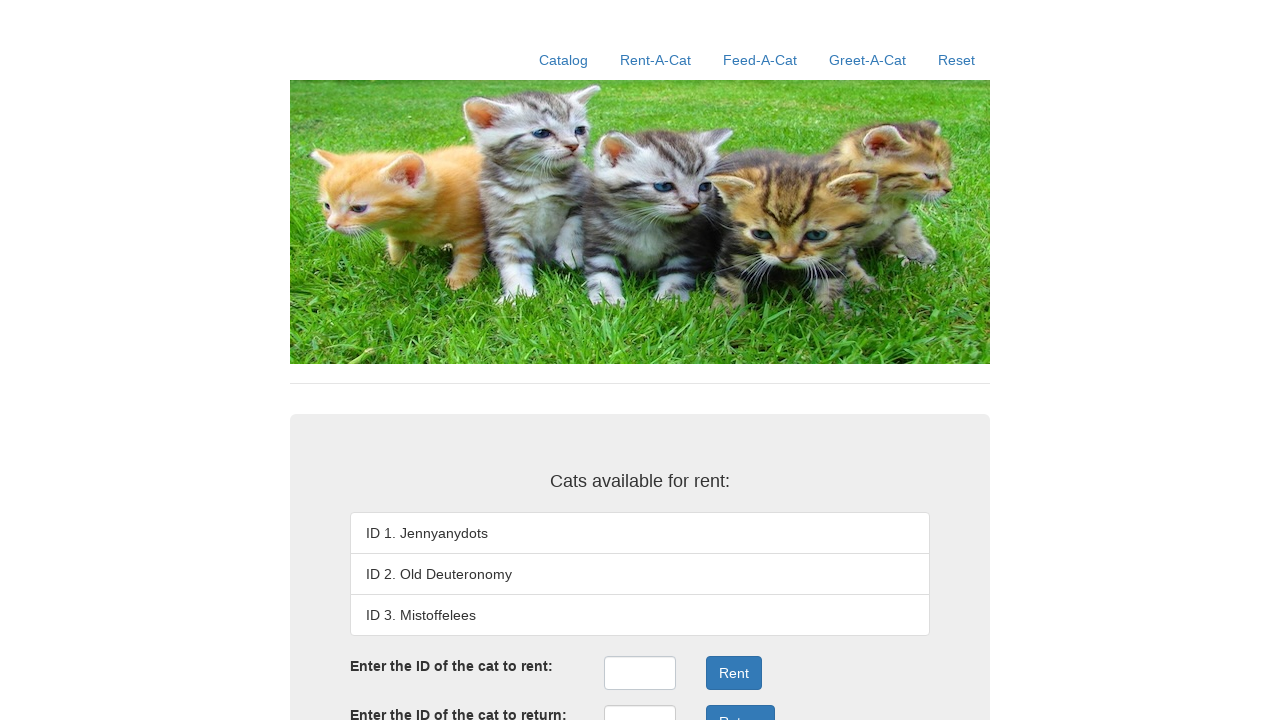

Entered cat ID 1 in rent ID field on #rentID
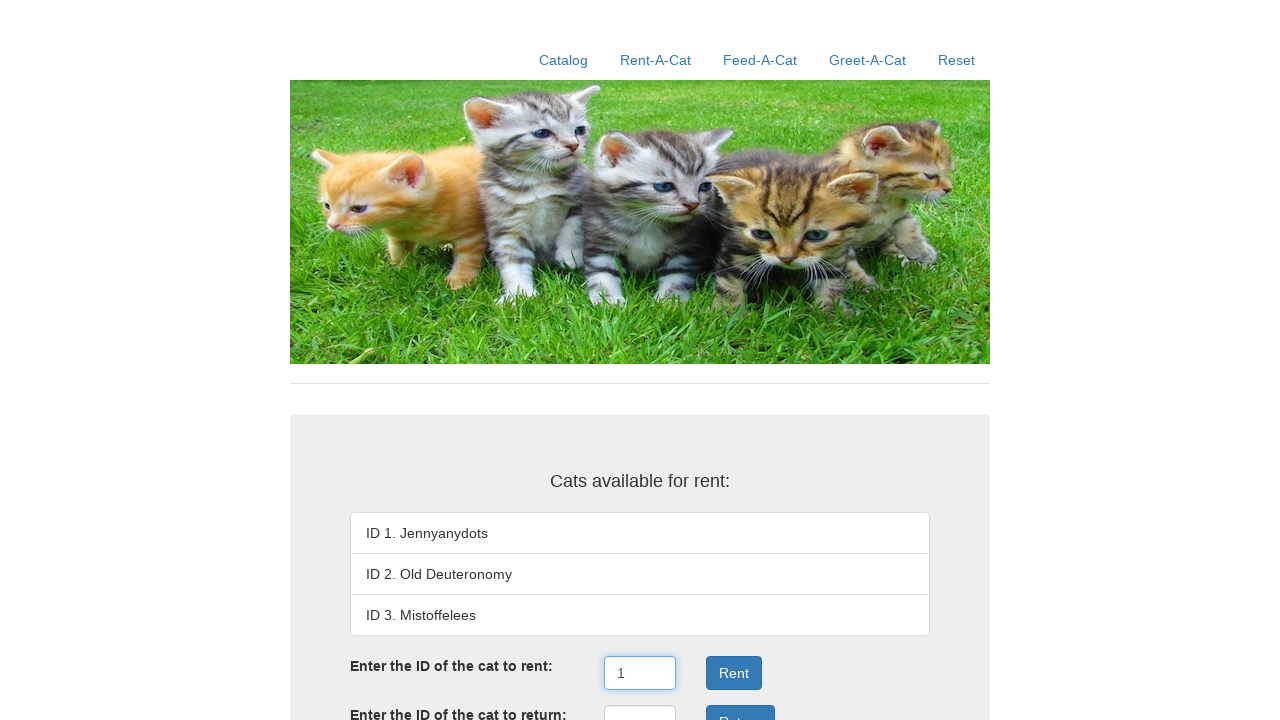

Clicked rent submit button at (734, 673) on .form-group:nth-child(3) .btn
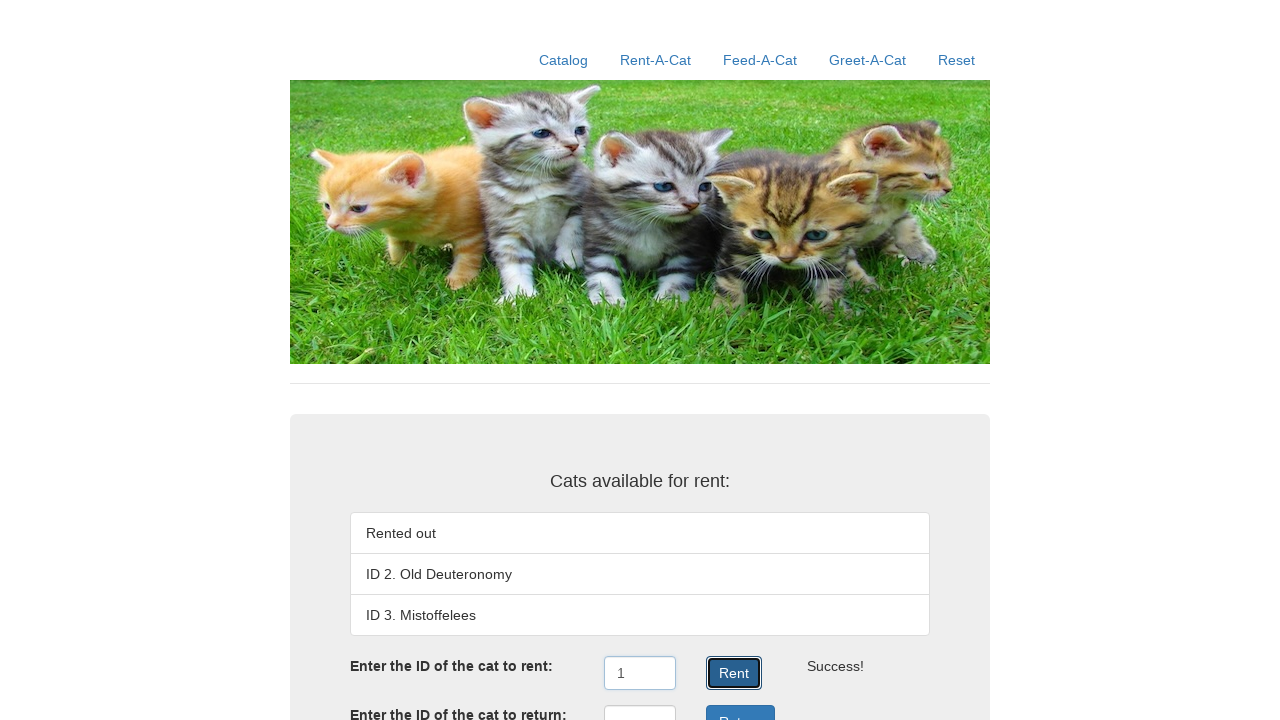

Verified success message displayed
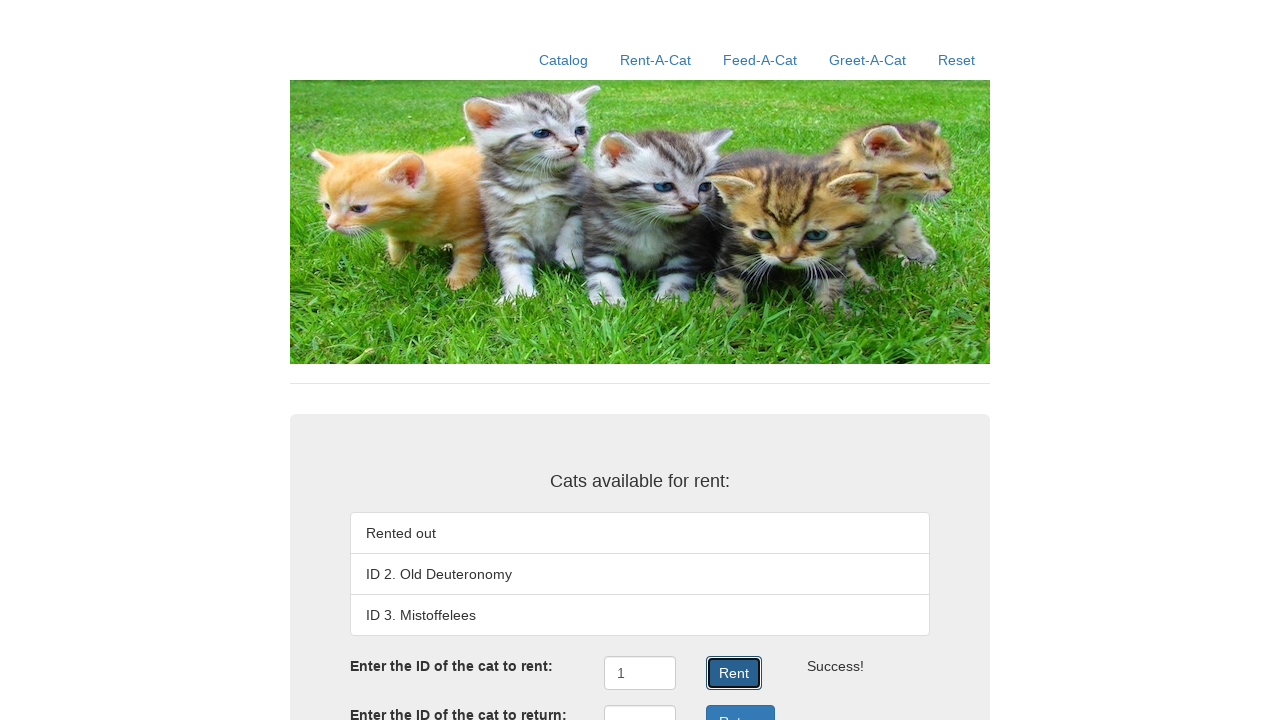

Verified first listing shows 'Rented out'
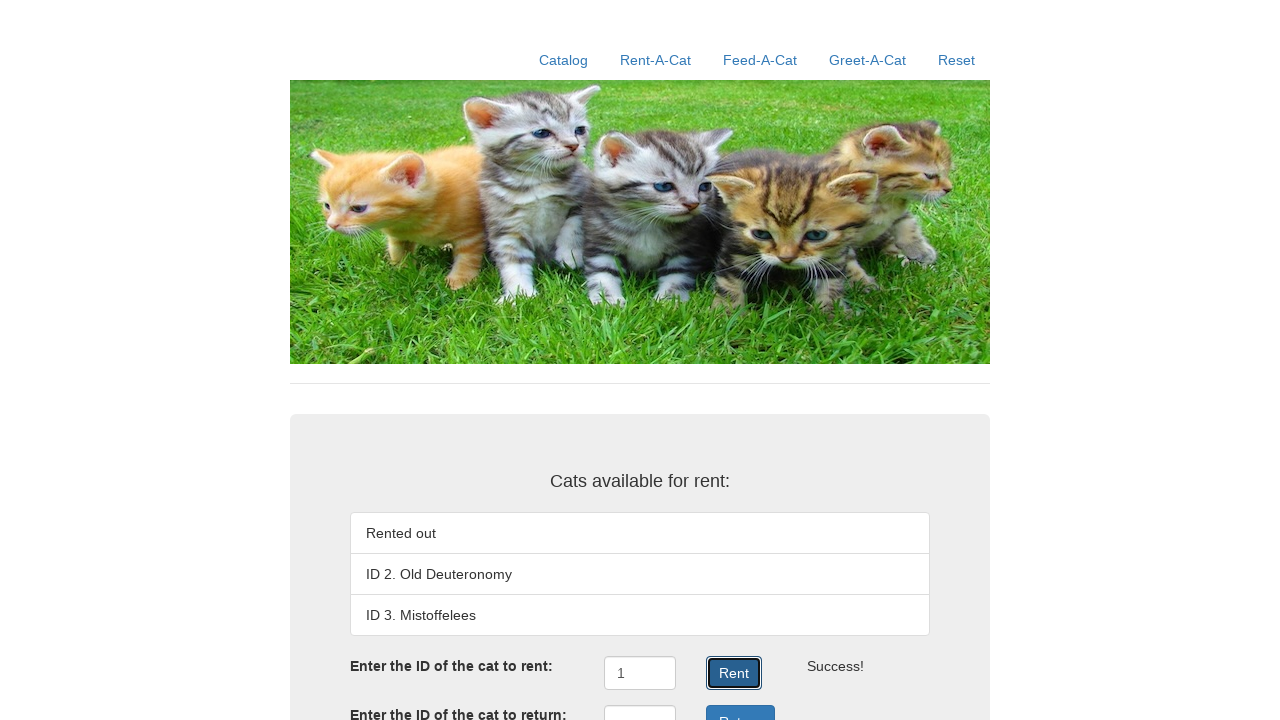

Verified second listing shows 'ID 2. Old Deuteronomy'
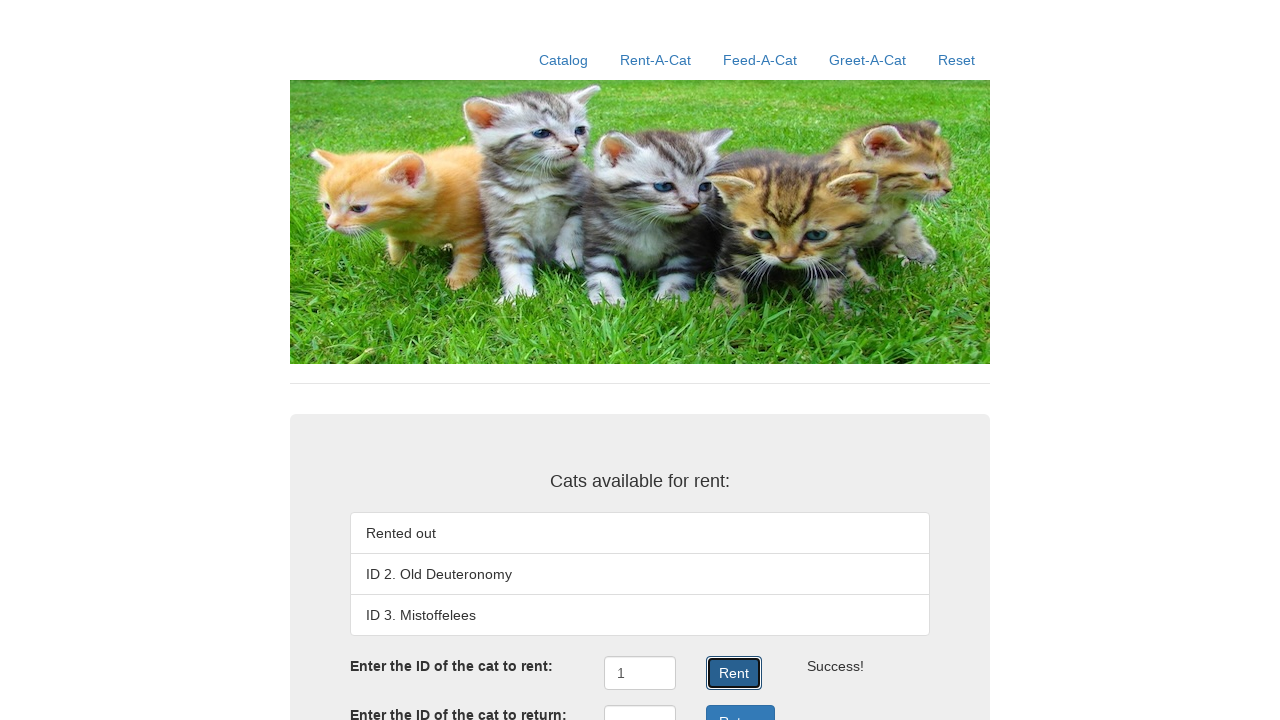

Verified third listing shows 'ID 3. Mistoffelees'
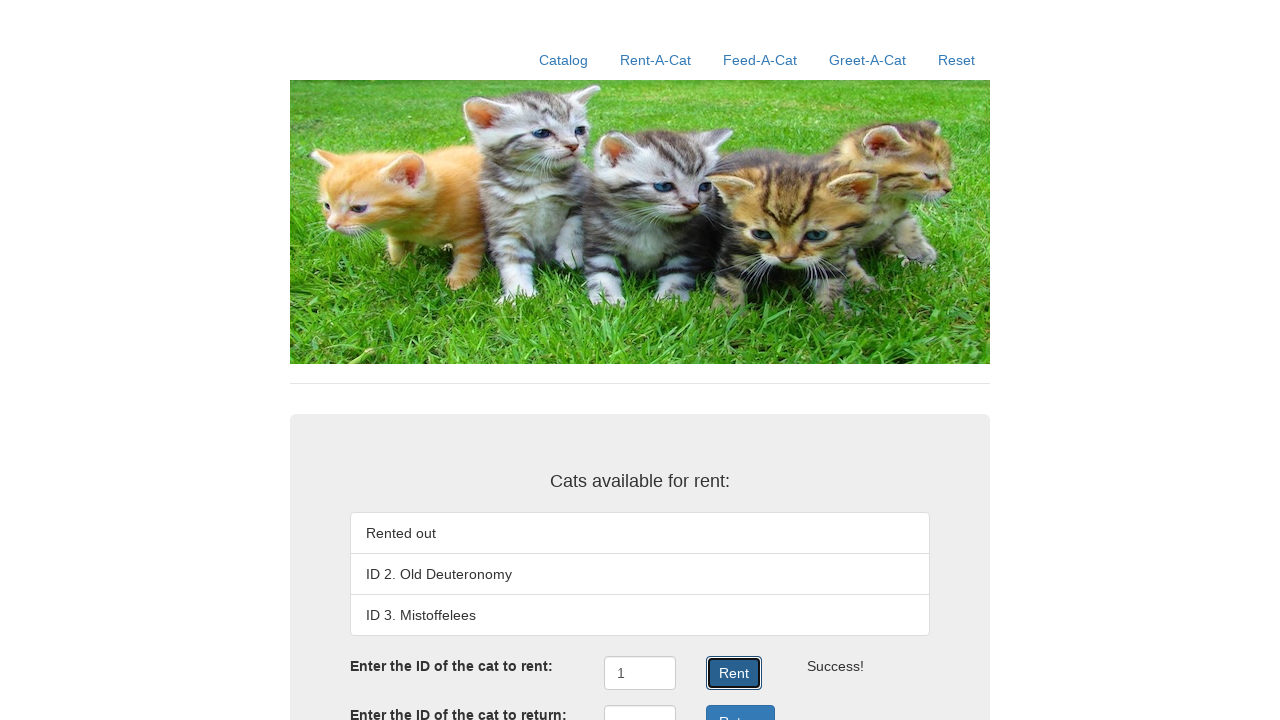

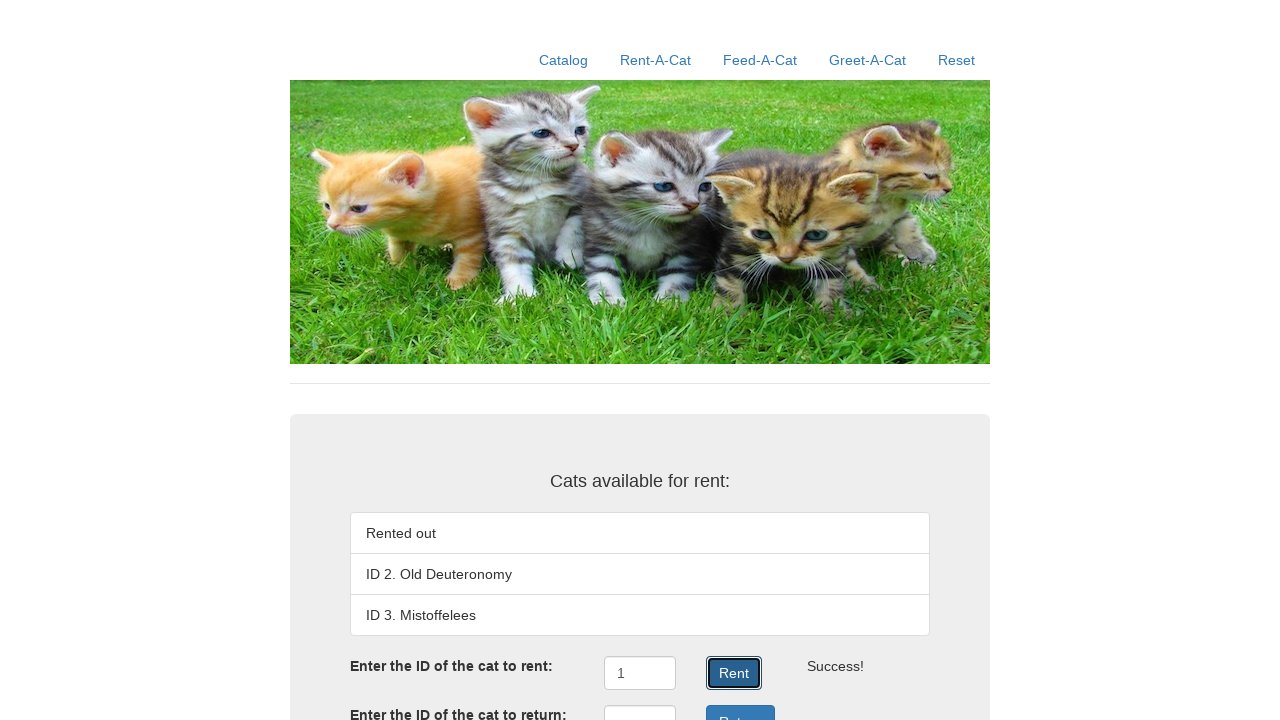